Tests static dropdown functionality by selecting options using different selection methods (by index and by visible text)

Starting URL: https://the-internet.herokuapp.com/dropdown

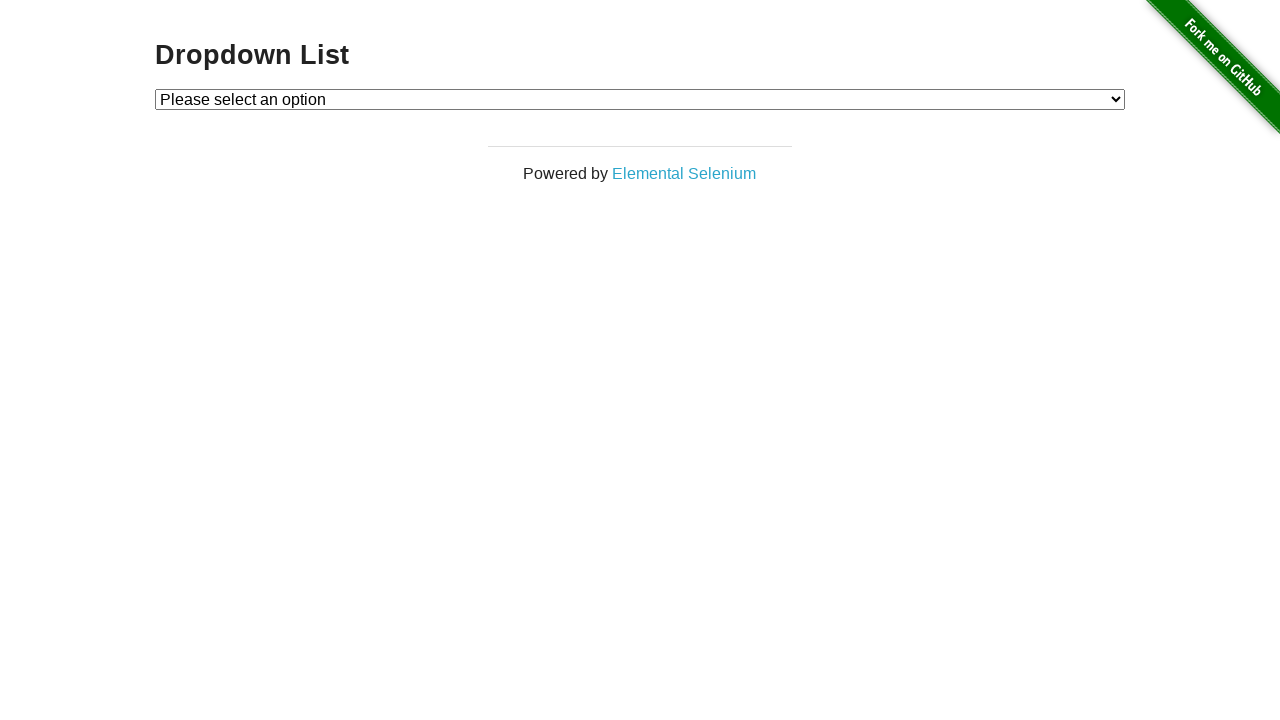

Selected 'Option 1' from dropdown using index 1 on #dropdown
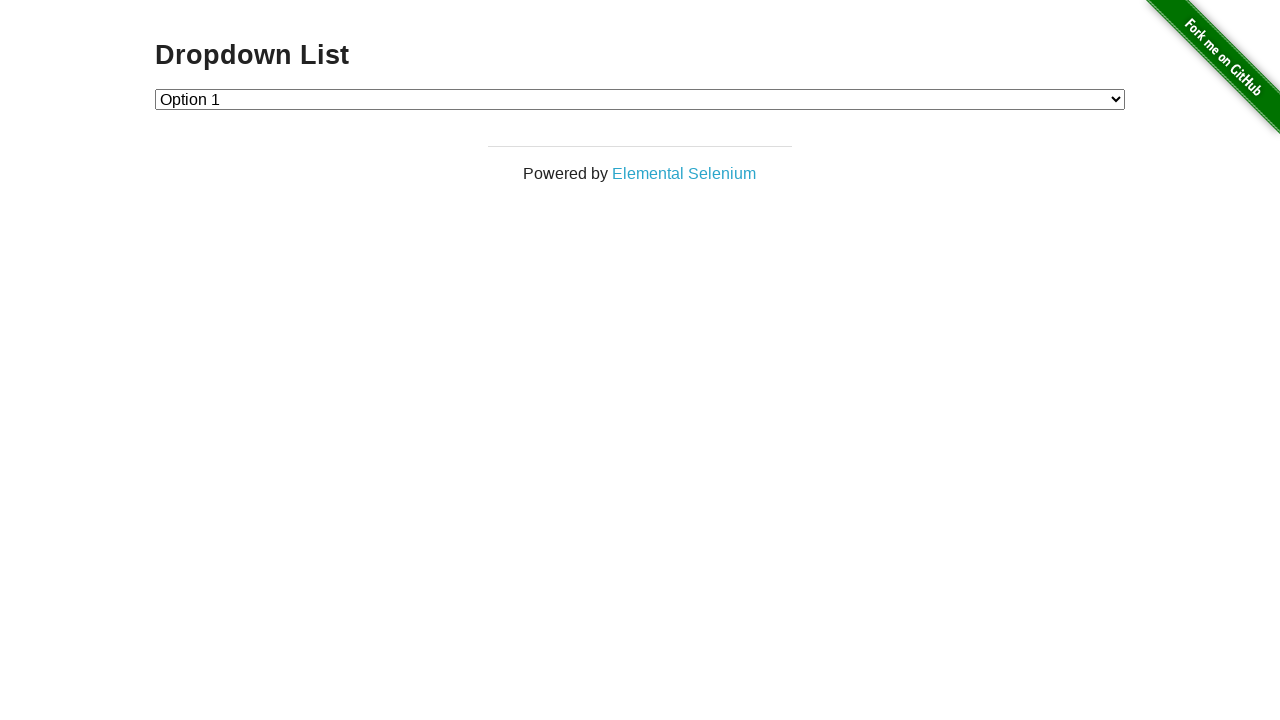

Selected 'Option 2' from dropdown using visible text on #dropdown
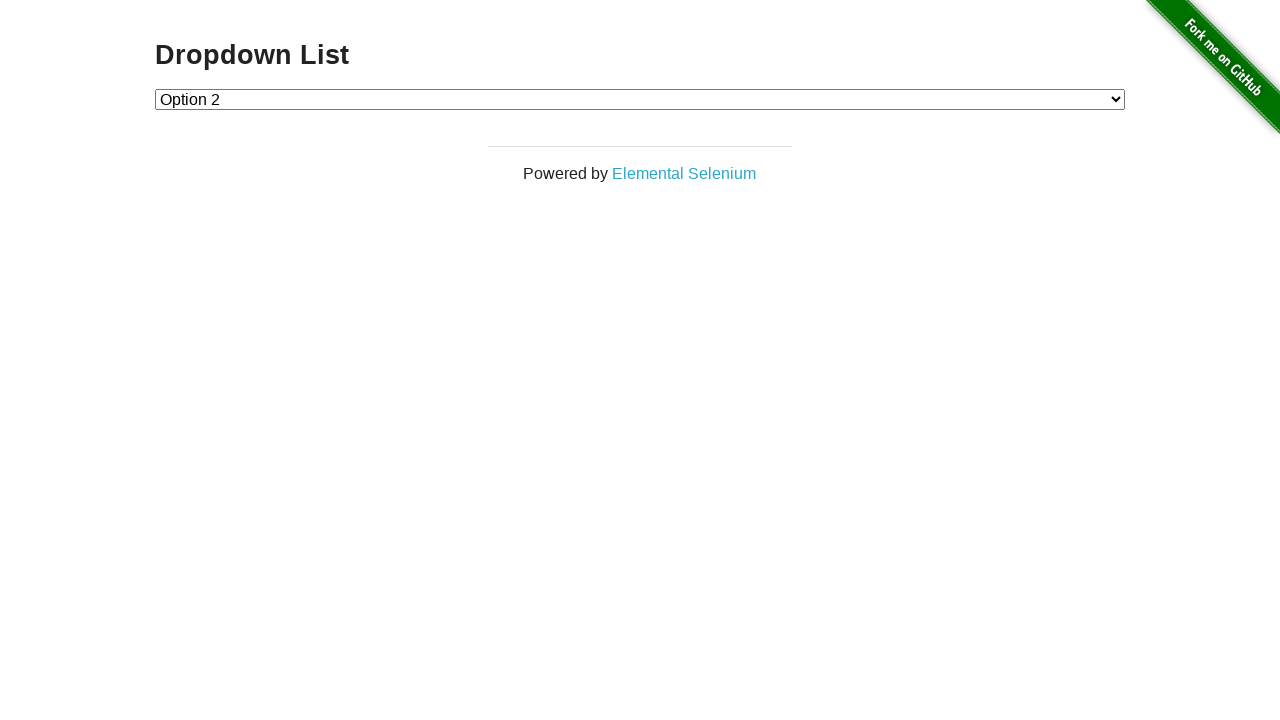

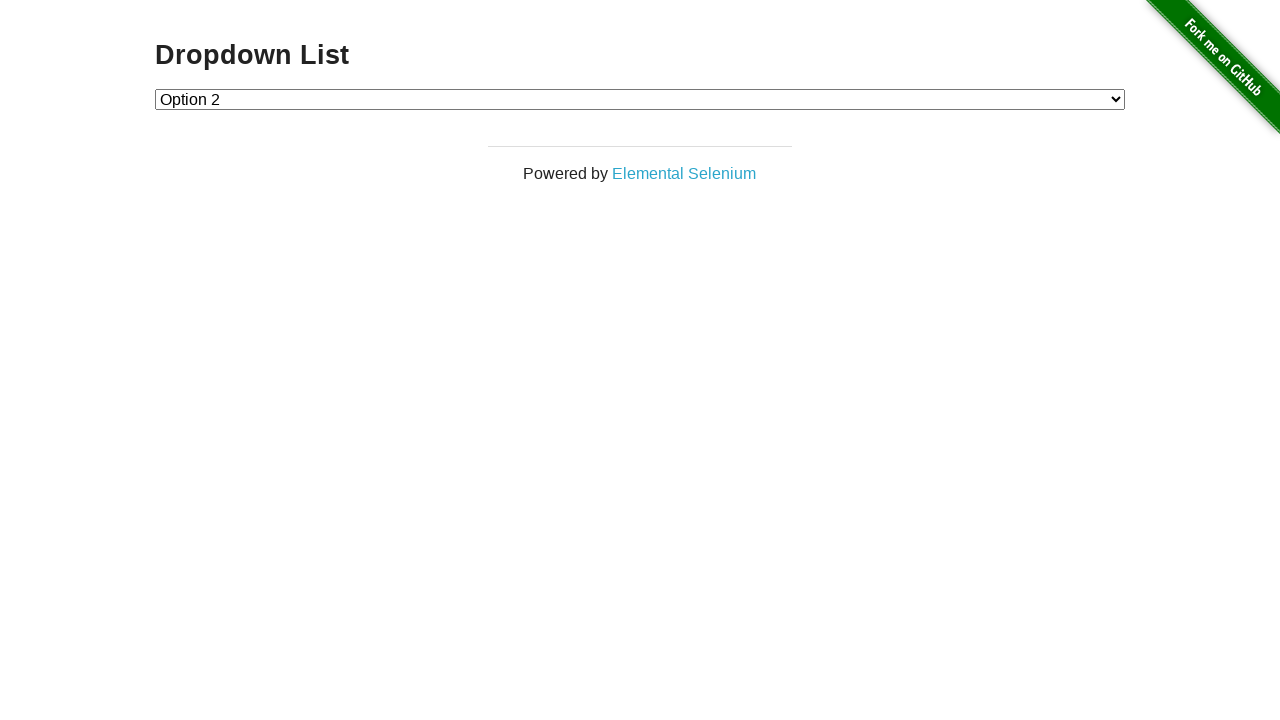